Tests adding another todo item to the sample todo app by entering text and pressing Enter, then verifying the item was added.

Starting URL: https://lambdatest.github.io/sample-todo-app/

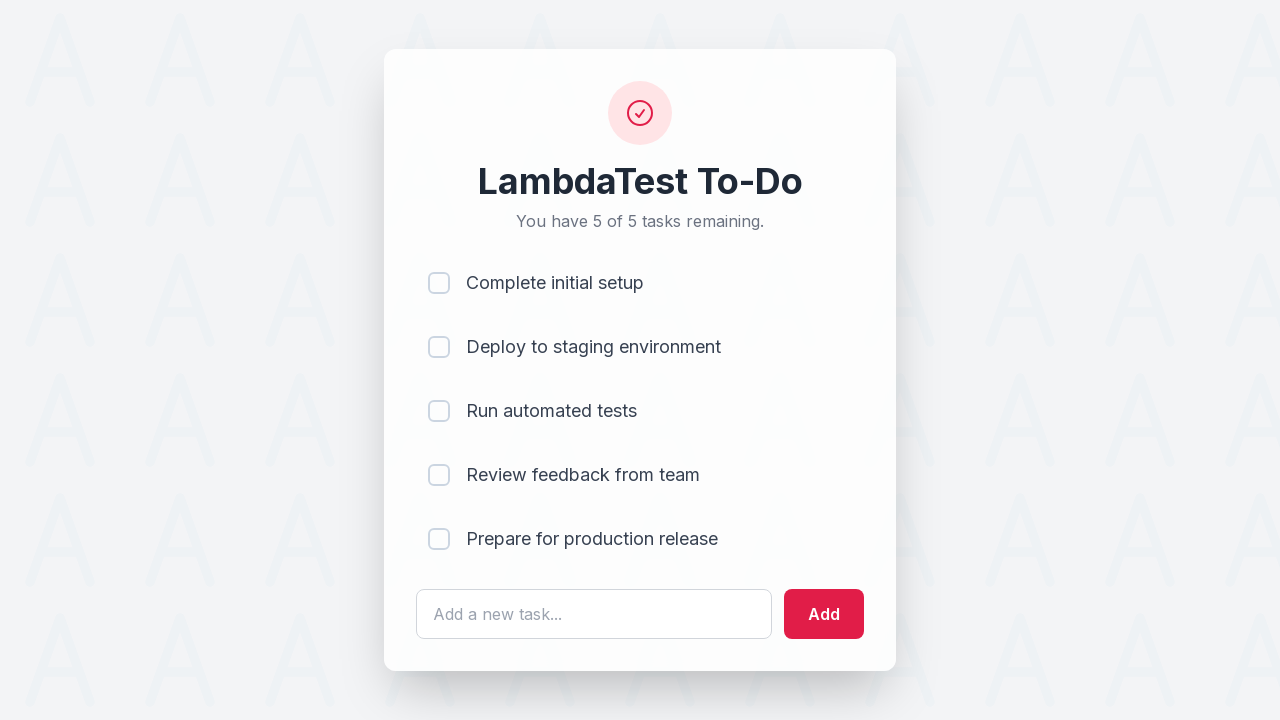

Filled todo input field with 'Learn Playwright Automation' on #sampletodotext
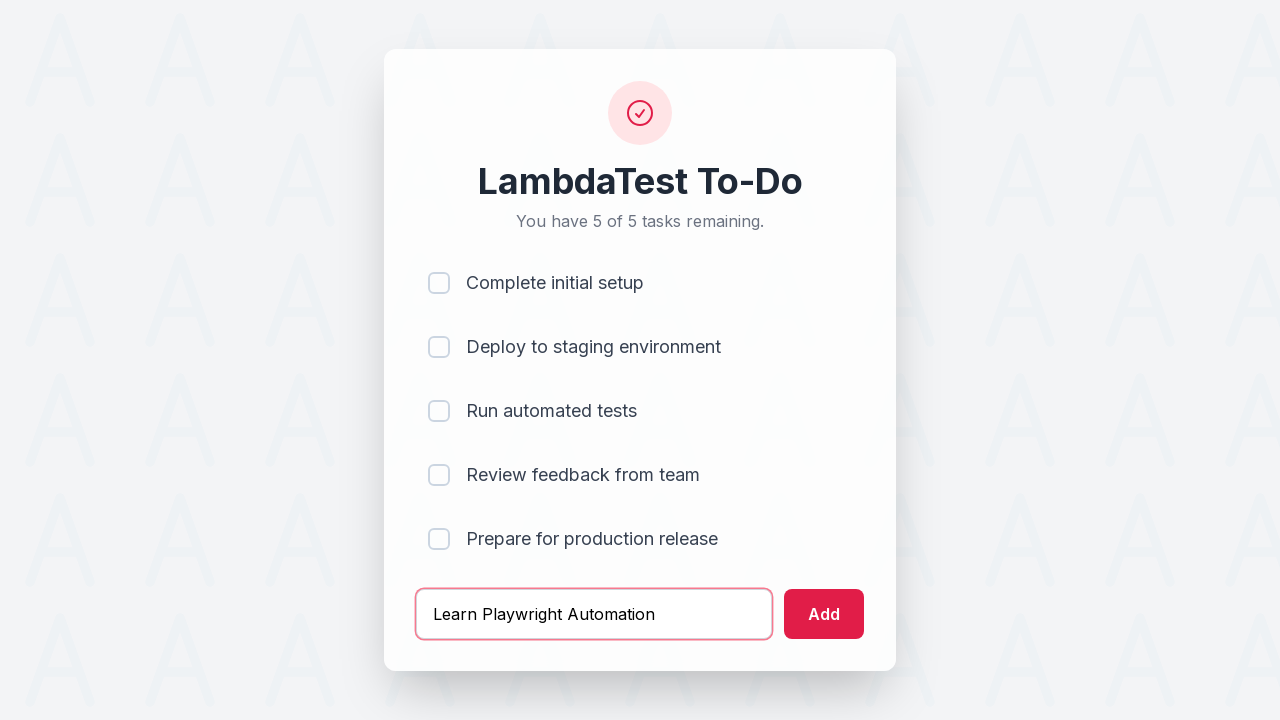

Pressed Enter to submit the new todo item on #sampletodotext
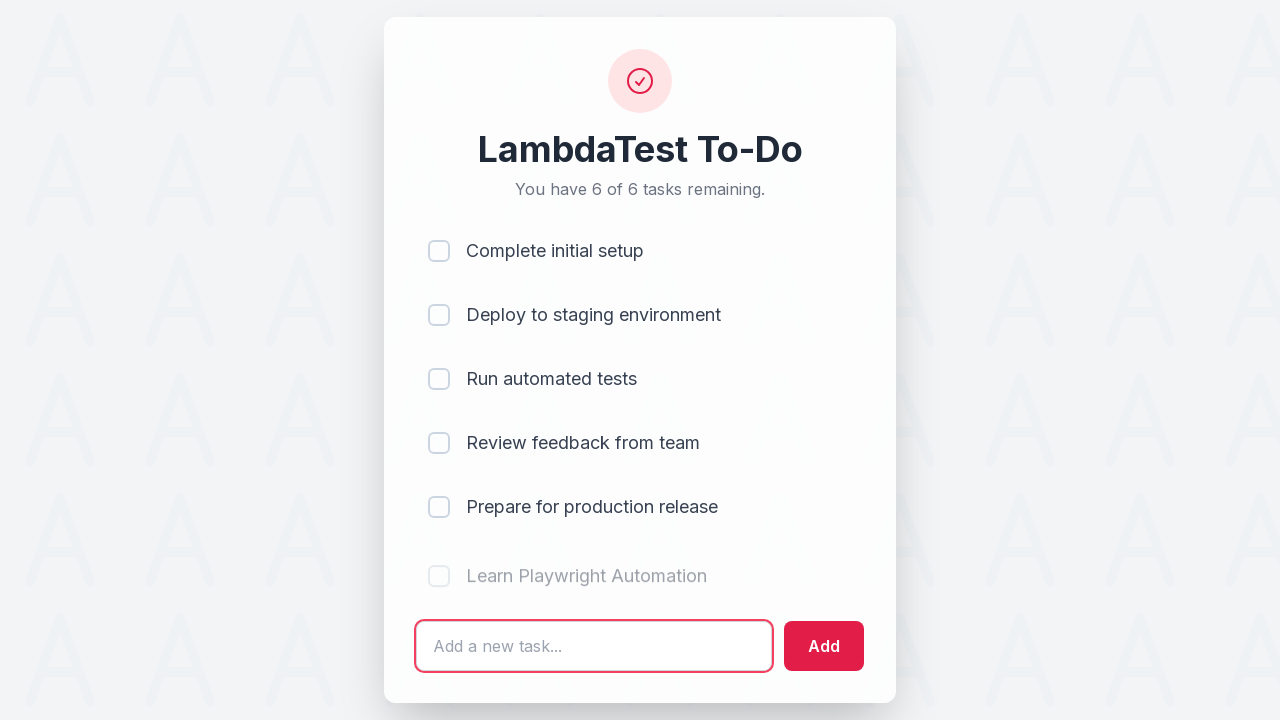

Verified new todo item appeared in the list
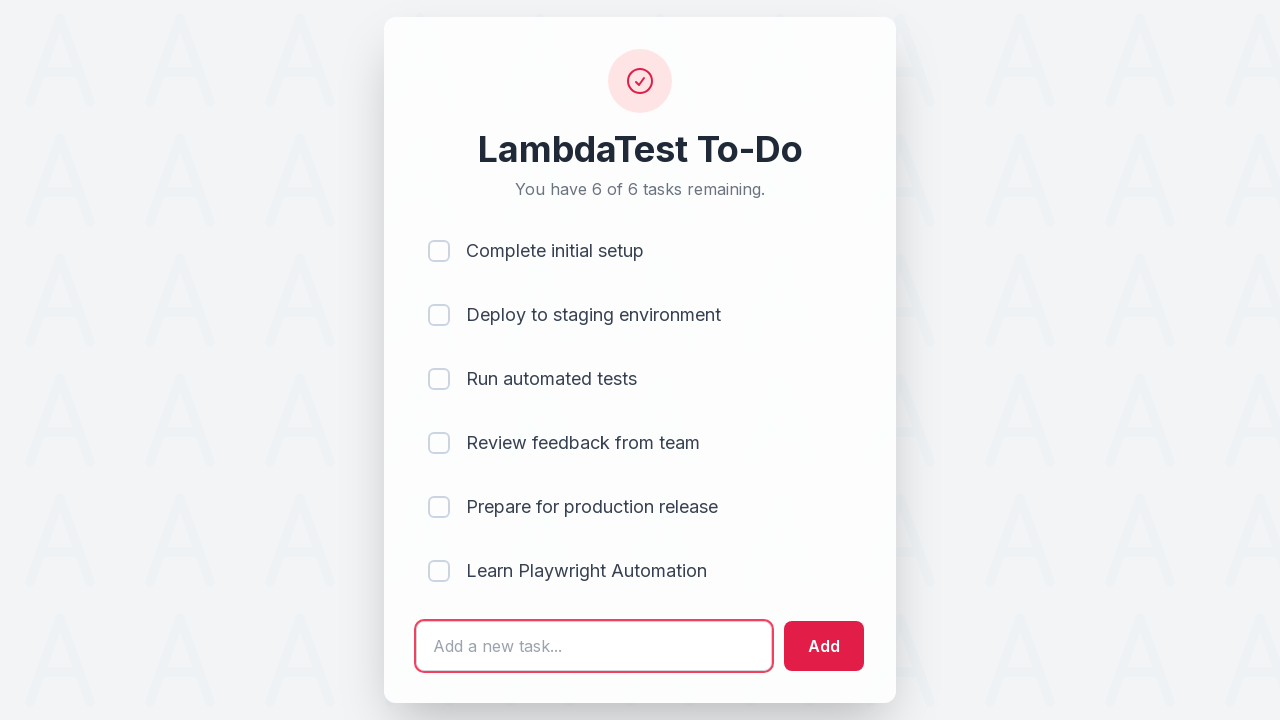

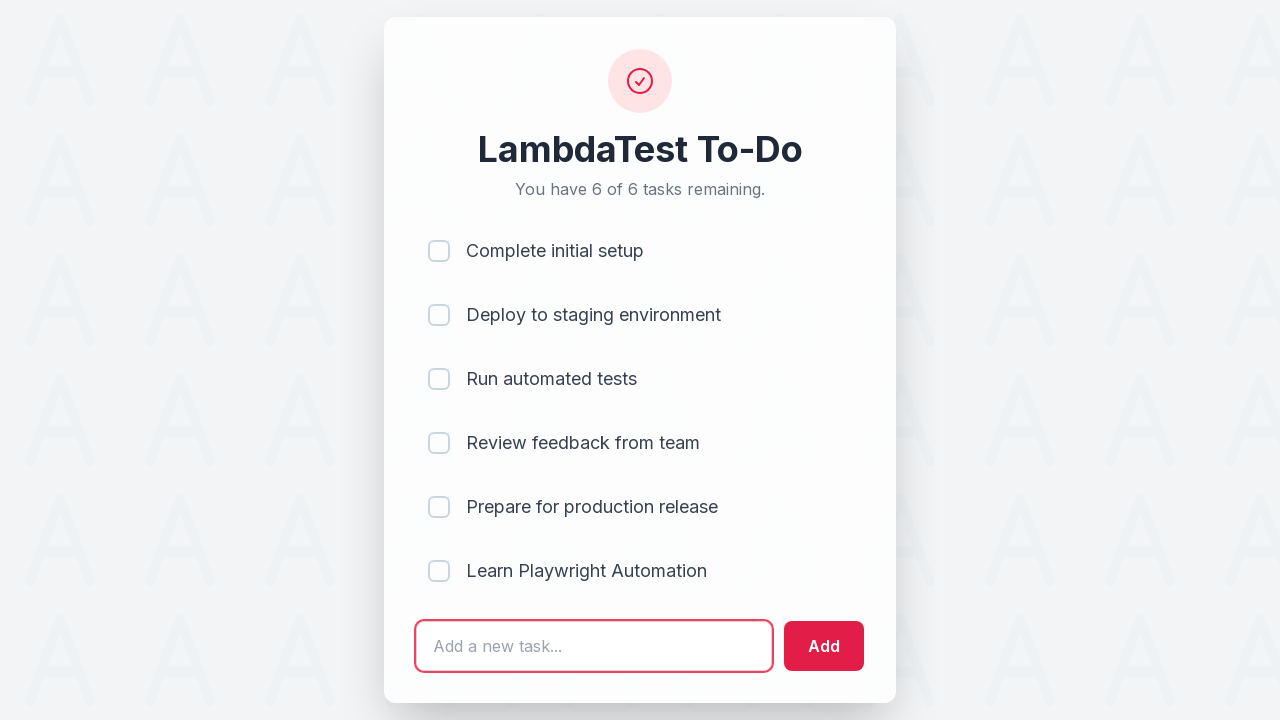